Tests modal dialog functionality on demoqa.com by opening a large modal and then closing it

Starting URL: https://demoqa.com/modal-dialogs

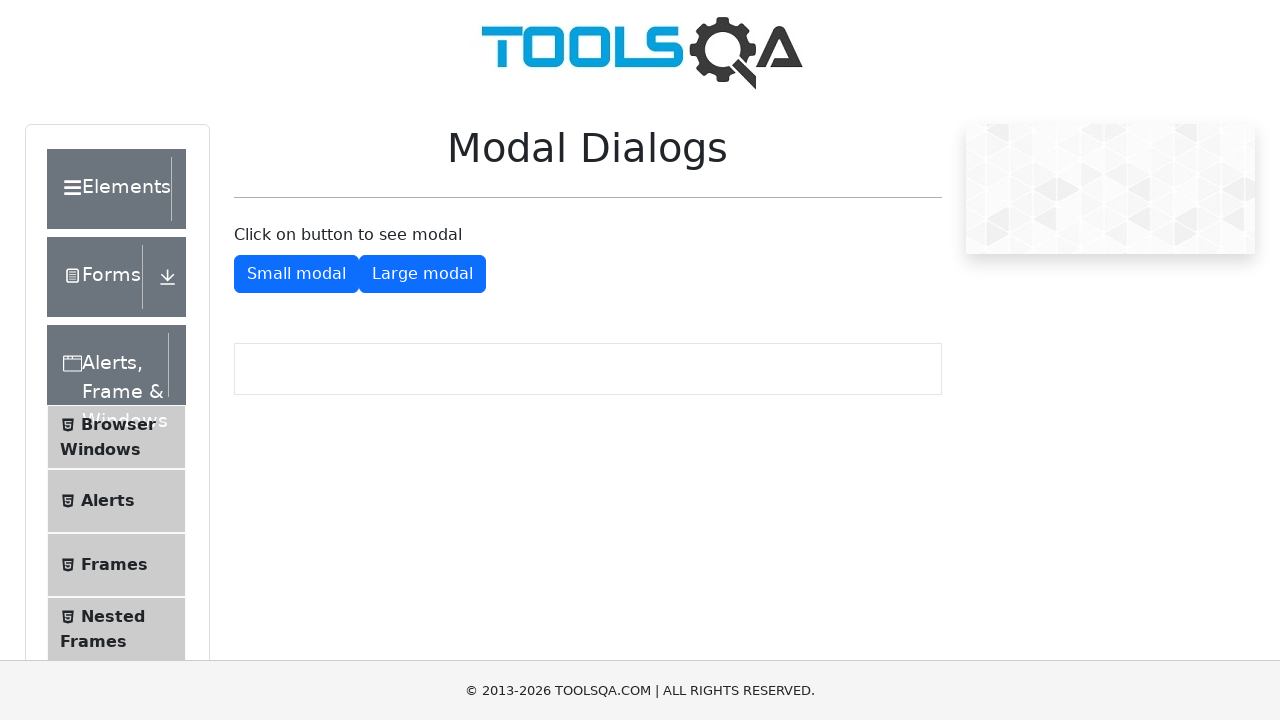

Clicked button to show large modal at (422, 274) on #showLargeModal
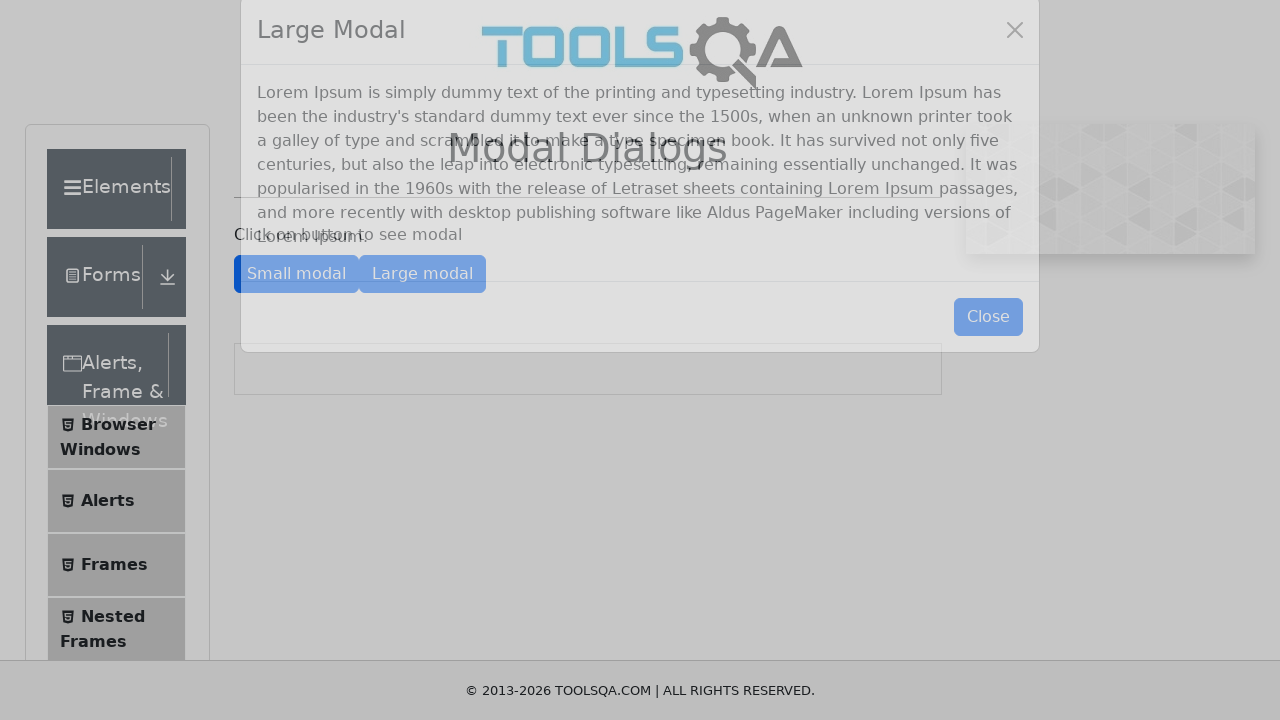

Large modal appeared and close button is visible
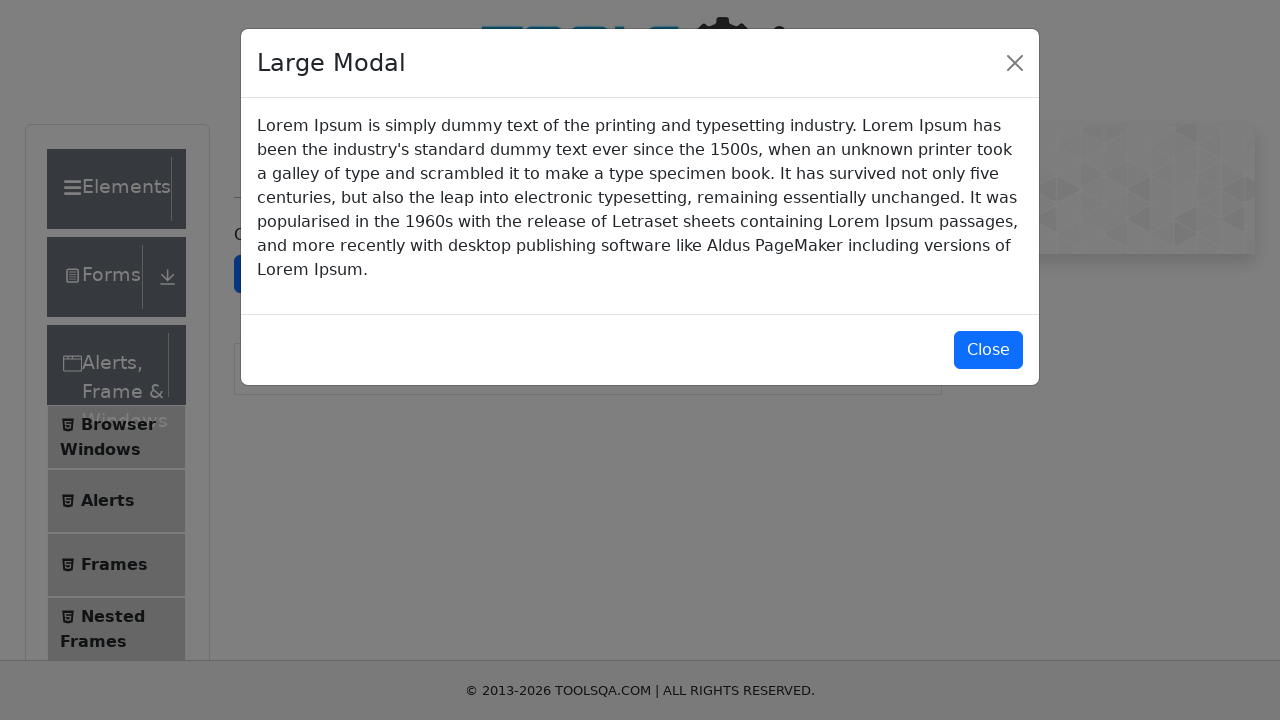

Clicked close button to dismiss large modal at (988, 350) on #closeLargeModal
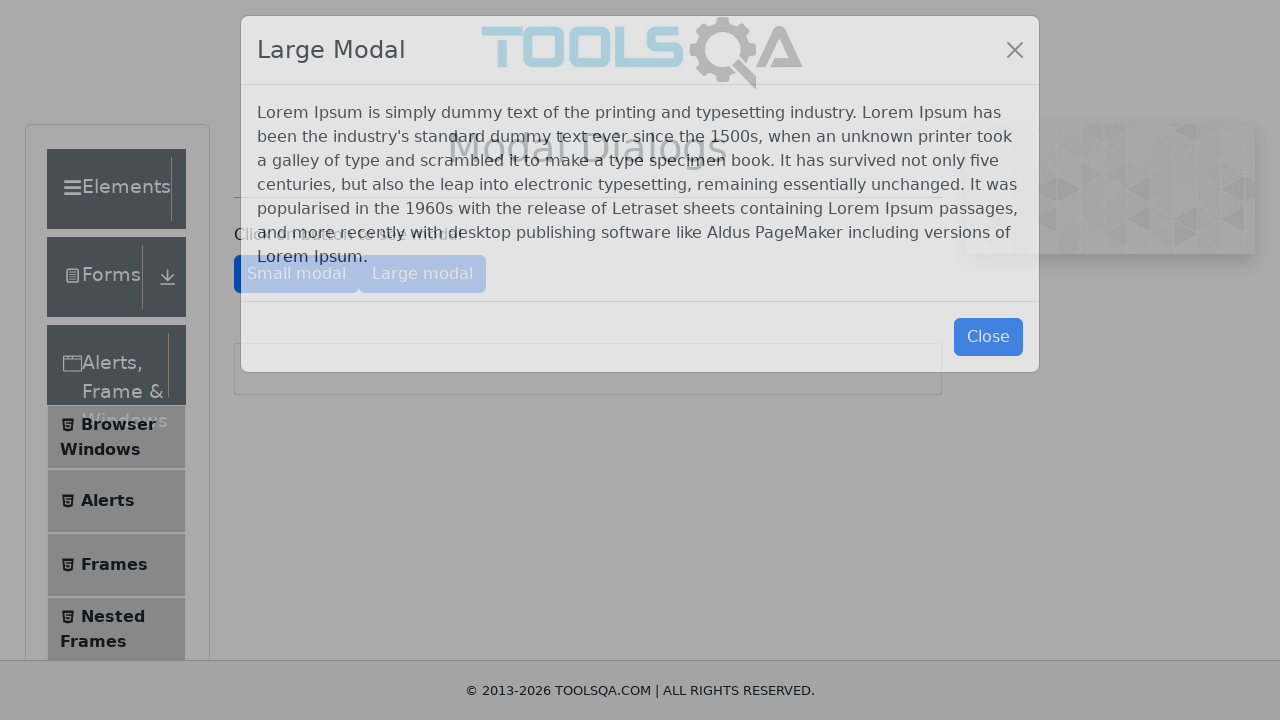

Modal closed successfully
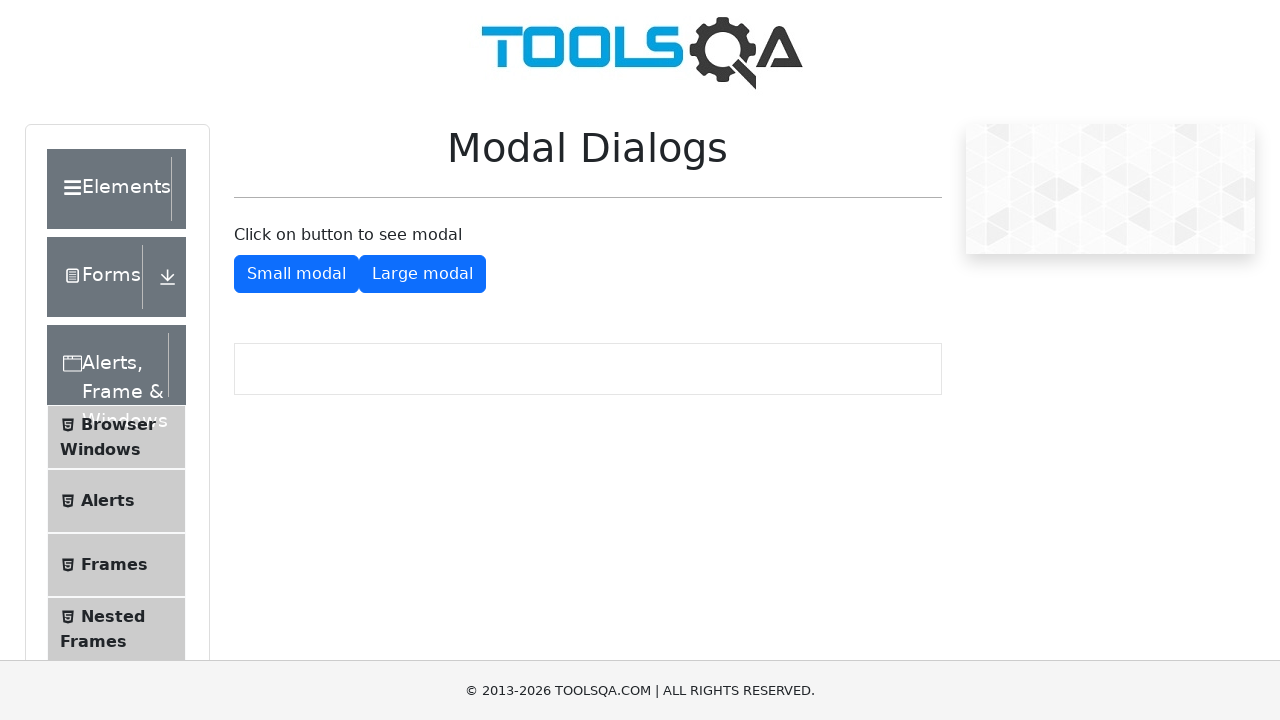

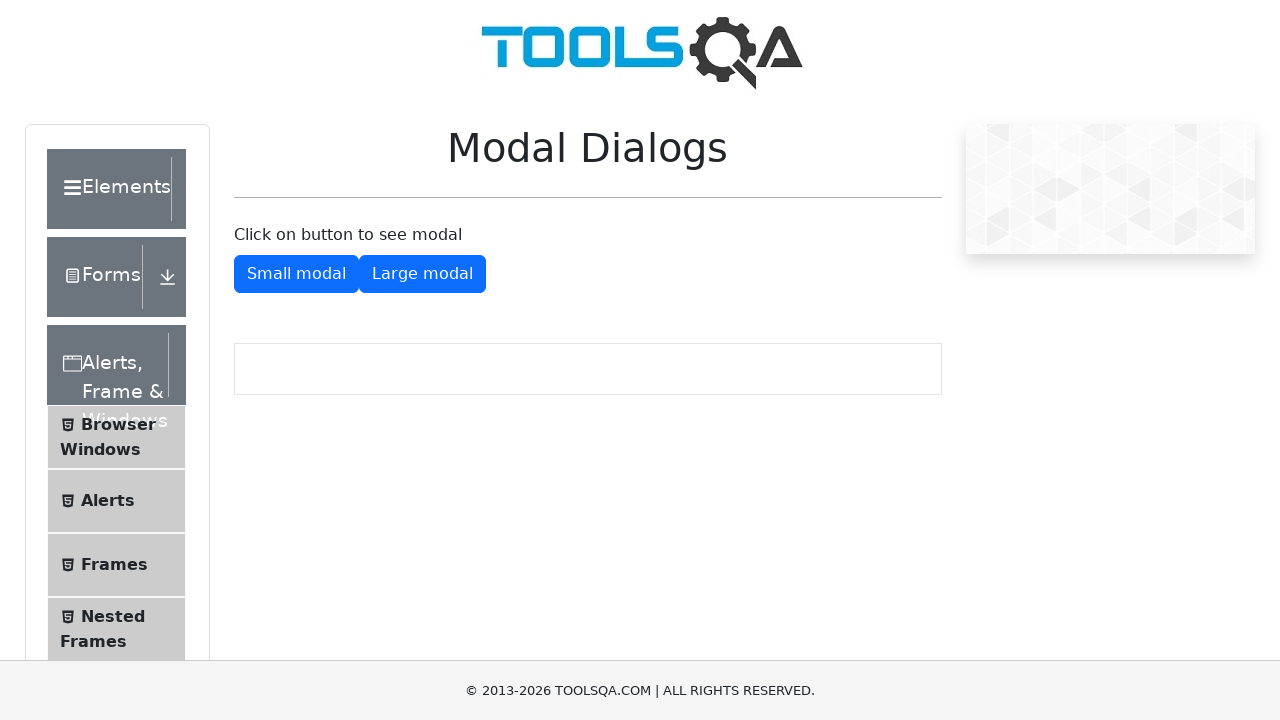